Navigates to the Karma Yogi government portal and waits for the page to fully load, verifying that the page loads successfully.

Starting URL: https://igotkarmayogi.gov.in/#/

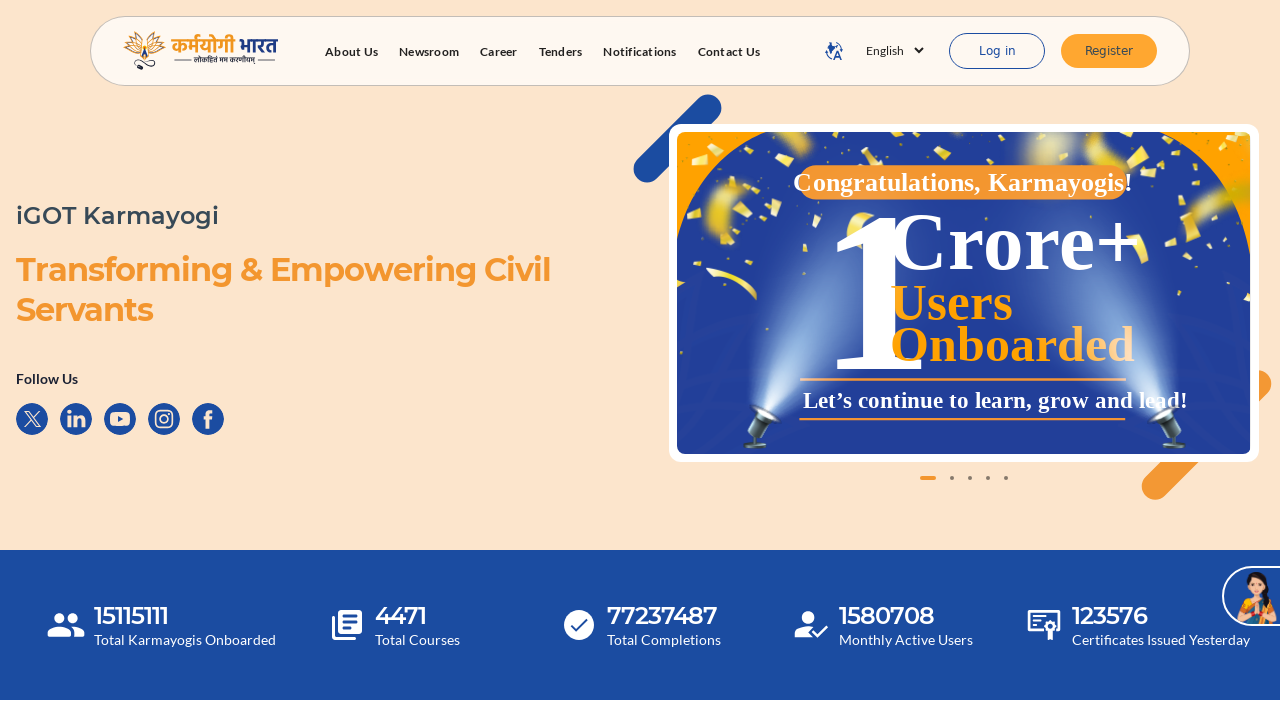

Waited for page network idle state - all resources loaded
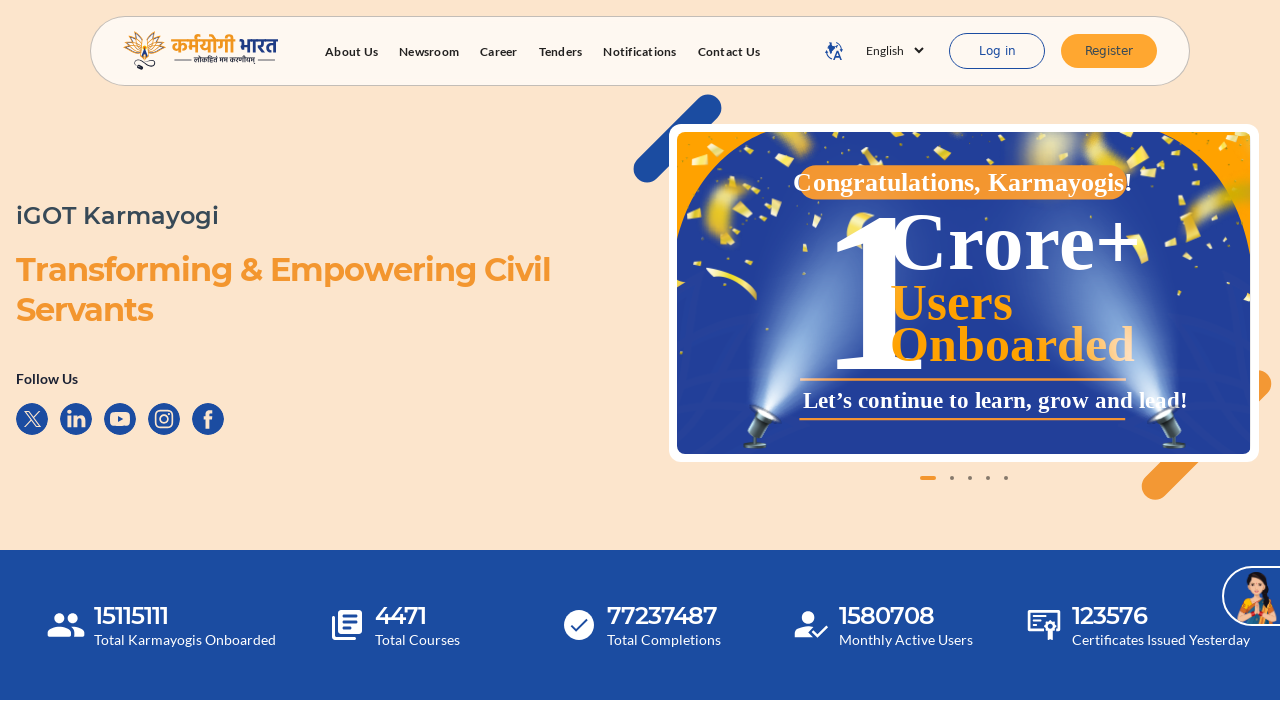

Verified document ready state is complete
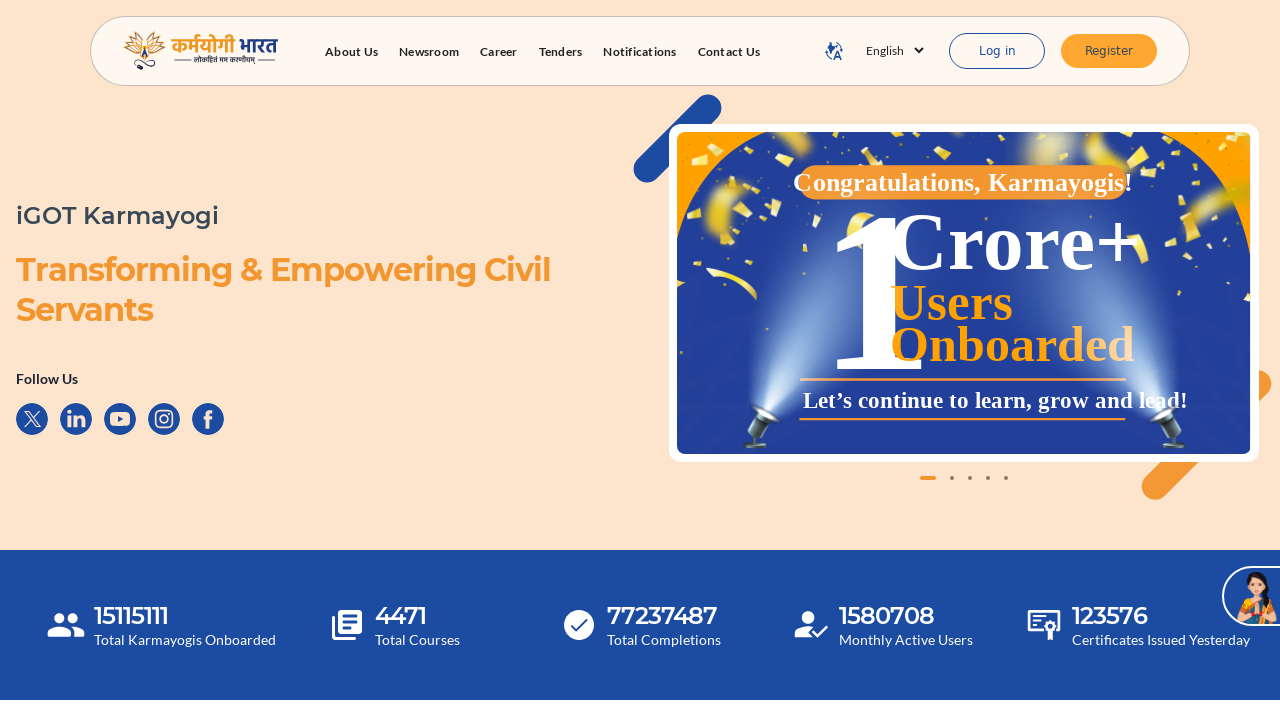

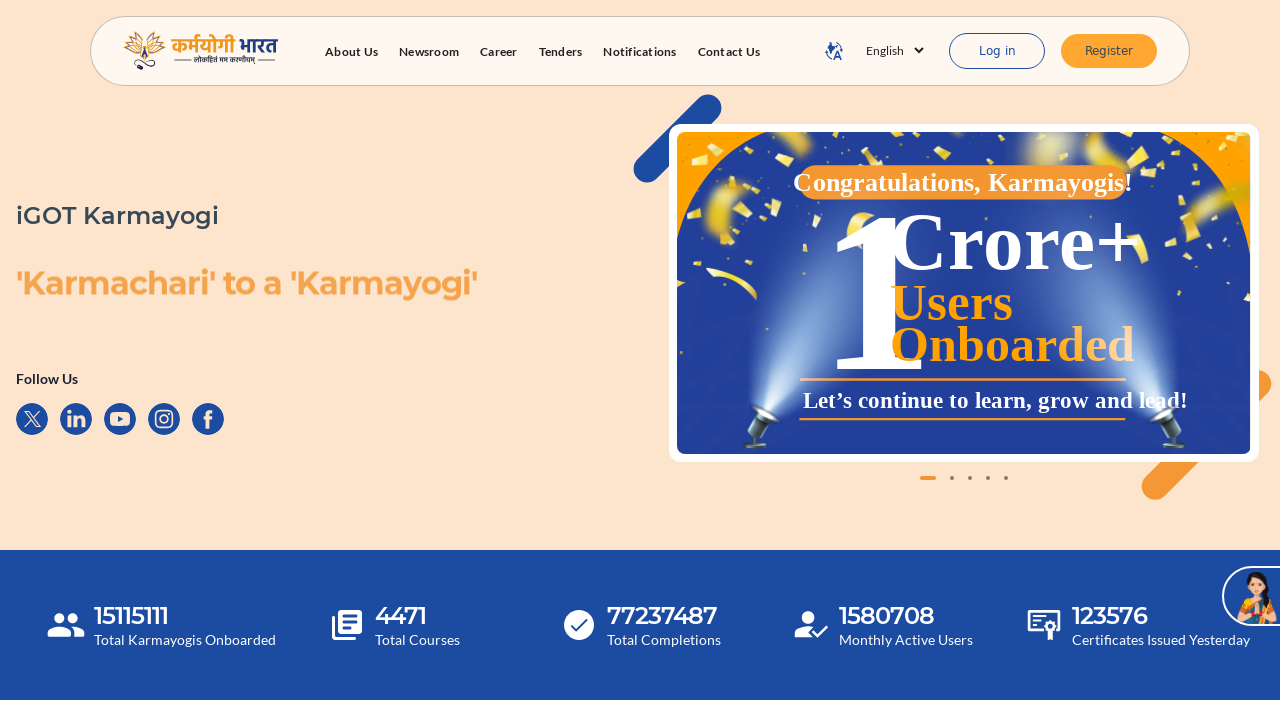